Tests selecting an option from a dropdown with option groups using keyboard navigation

Starting URL: https://demoqa.com/select-menu

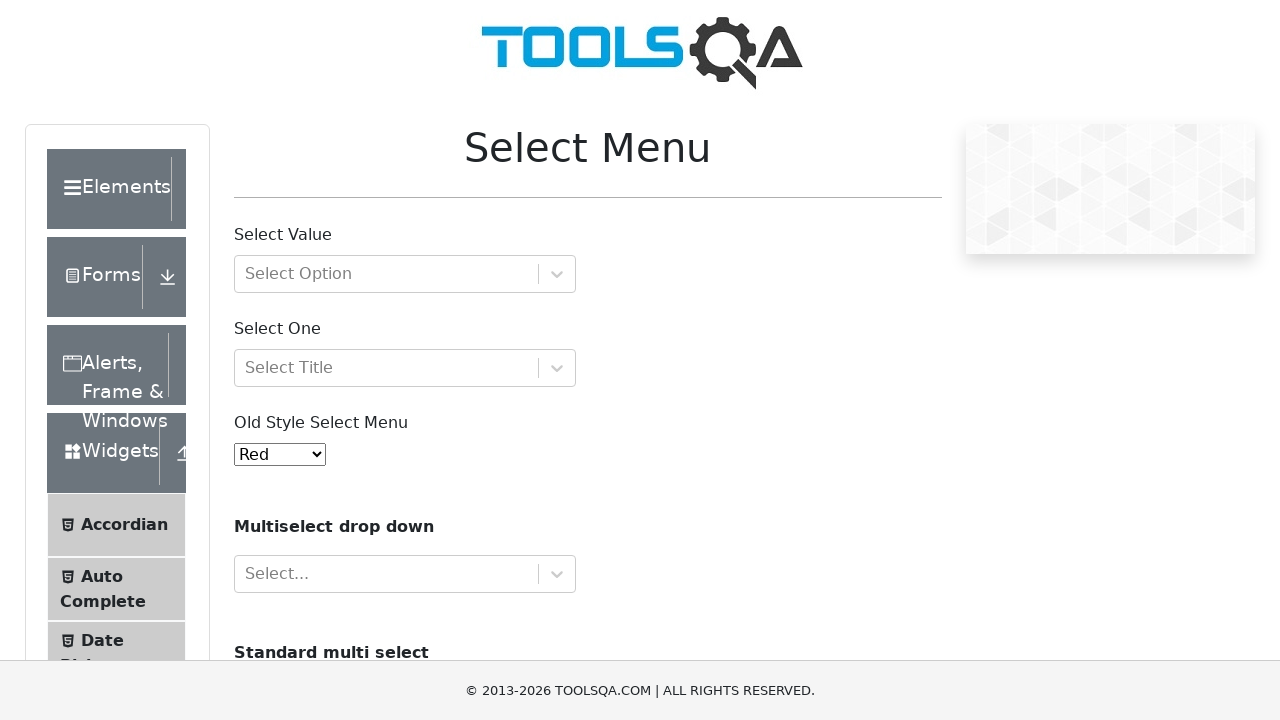

Clicked dropdown with option groups (#withOptGroup) at (405, 274) on #withOptGroup
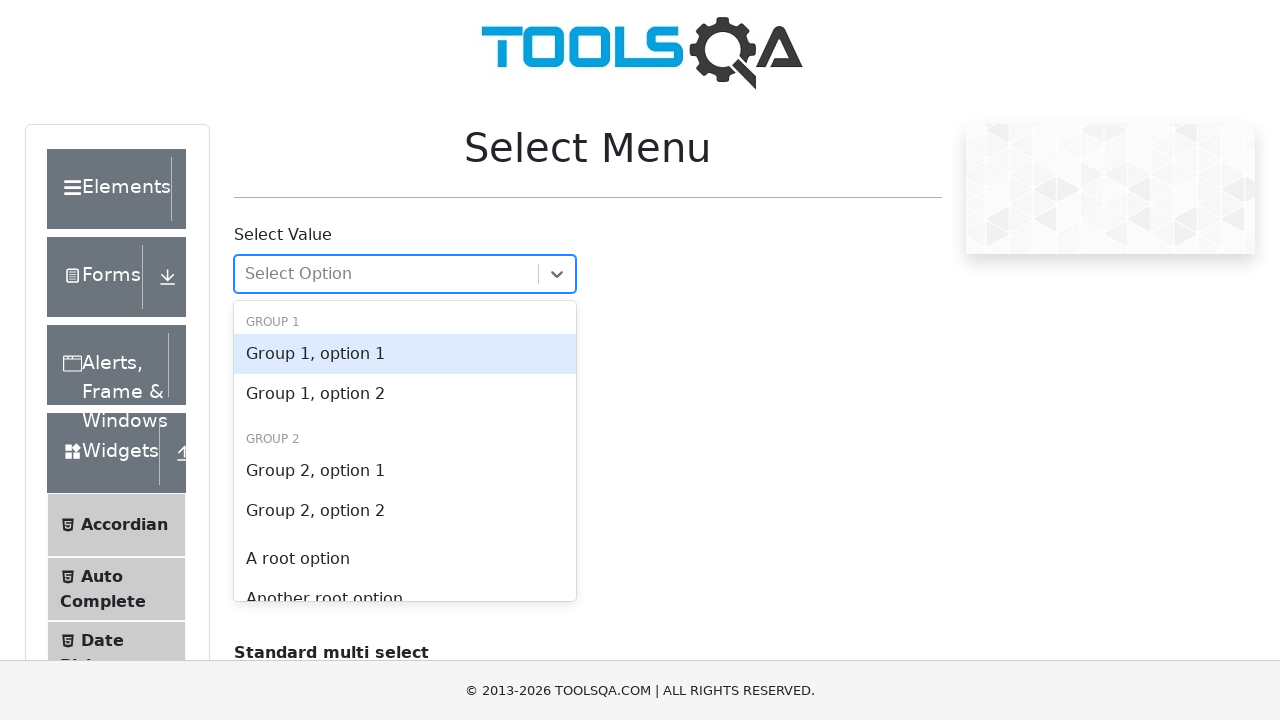

Pressed ArrowDown to navigate to first option
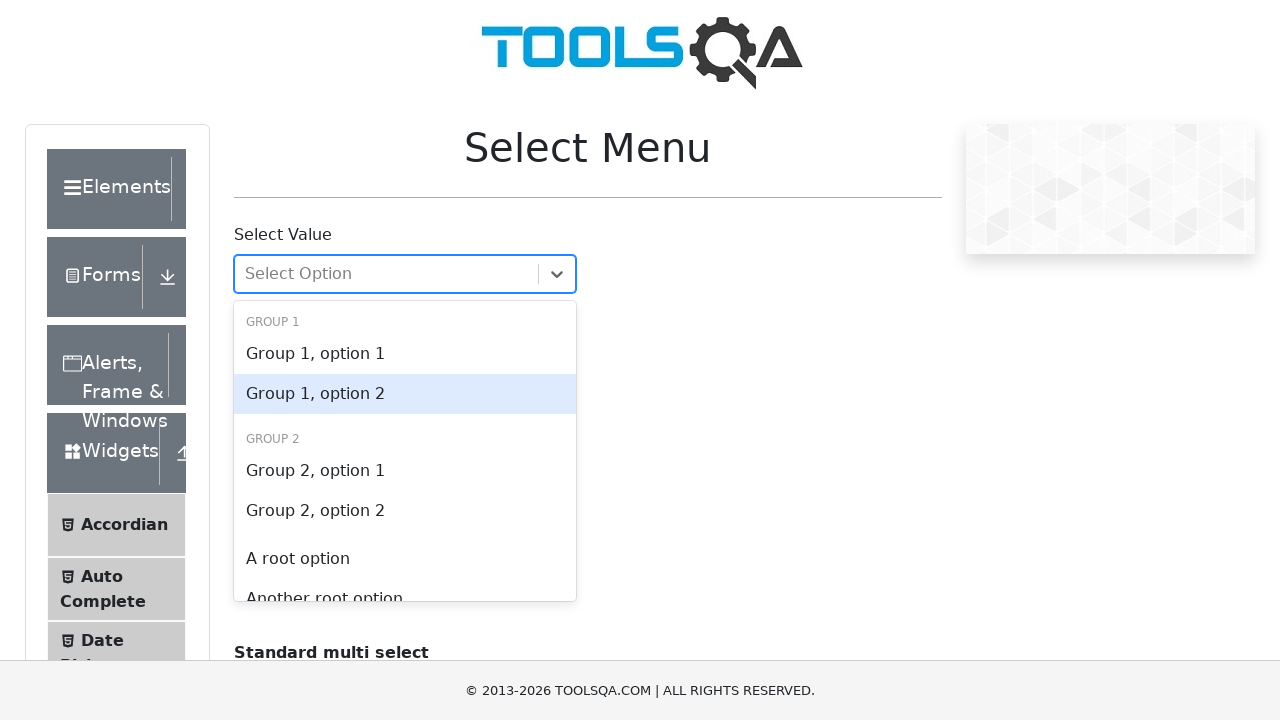

Waited 500ms for UI update
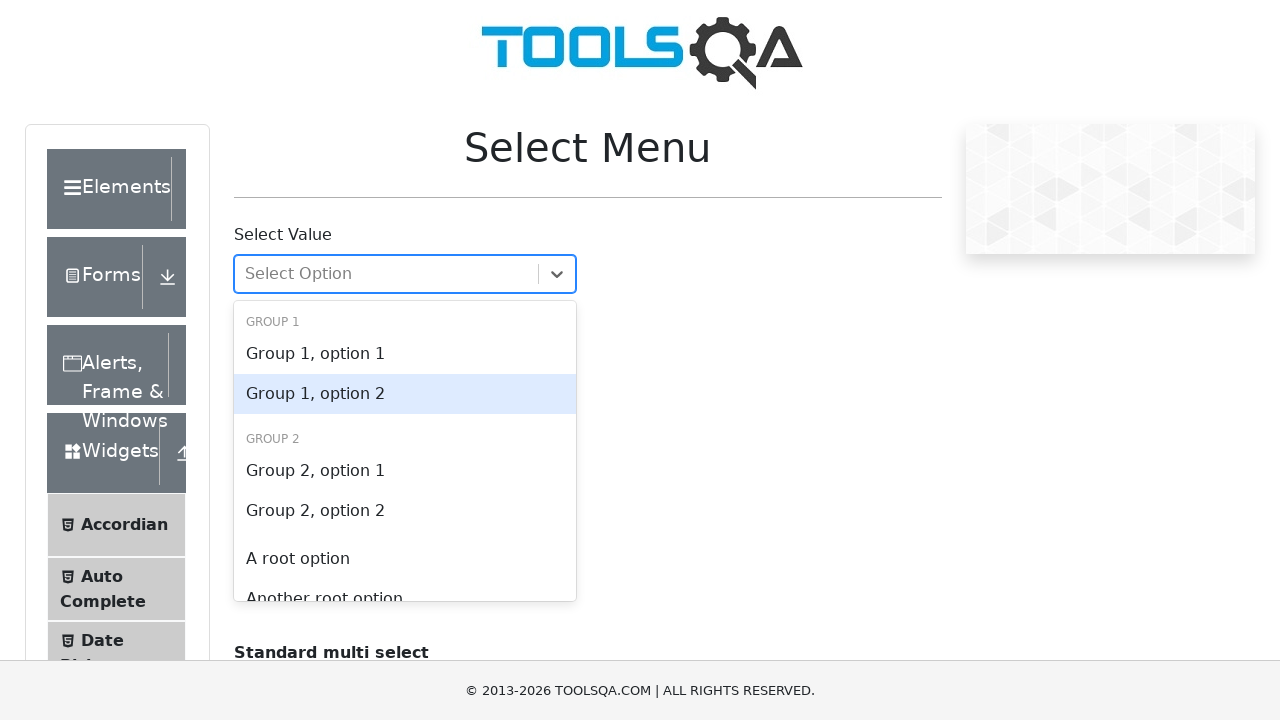

Pressed ArrowDown to navigate to second option
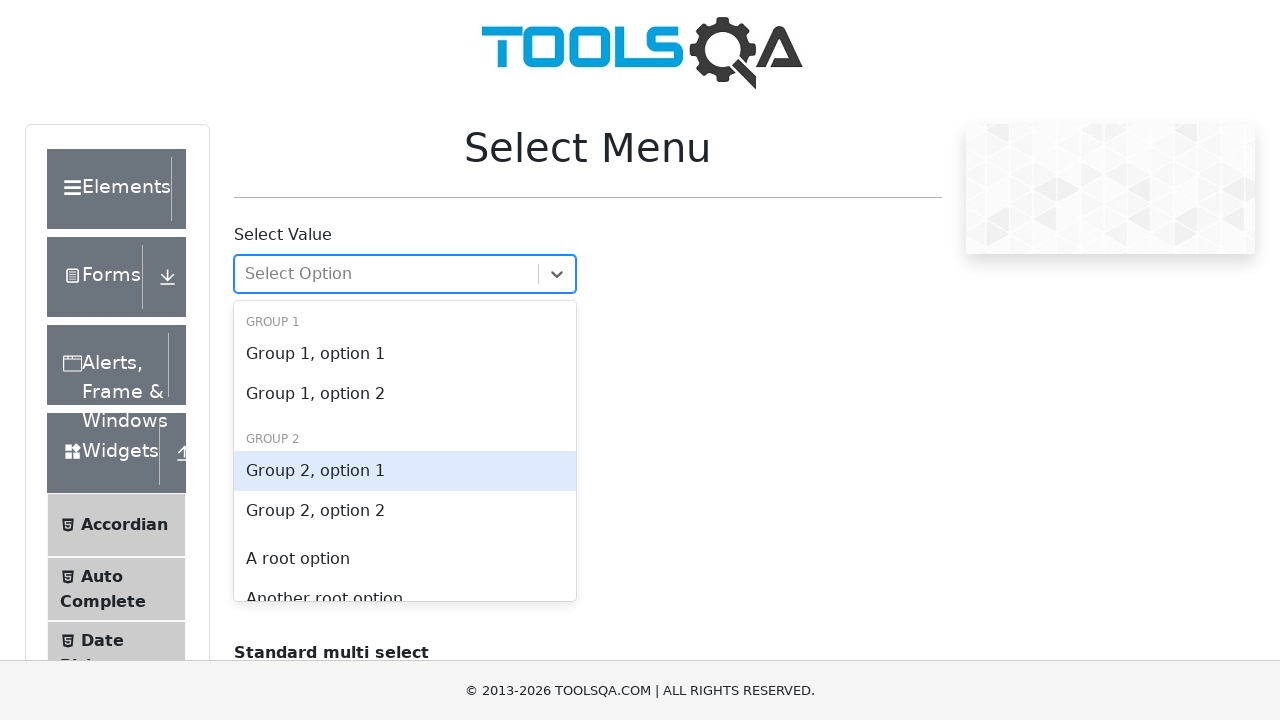

Waited 500ms for UI update
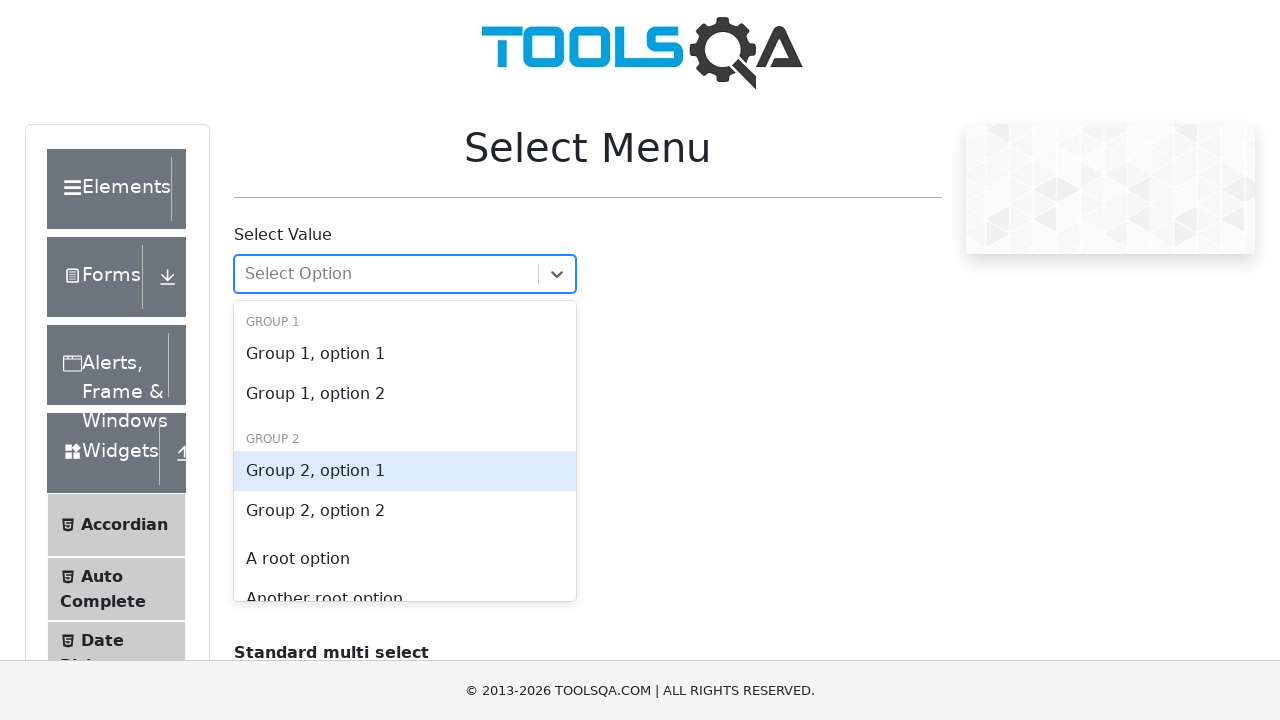

Pressed Enter to select the highlighted option from dropdown
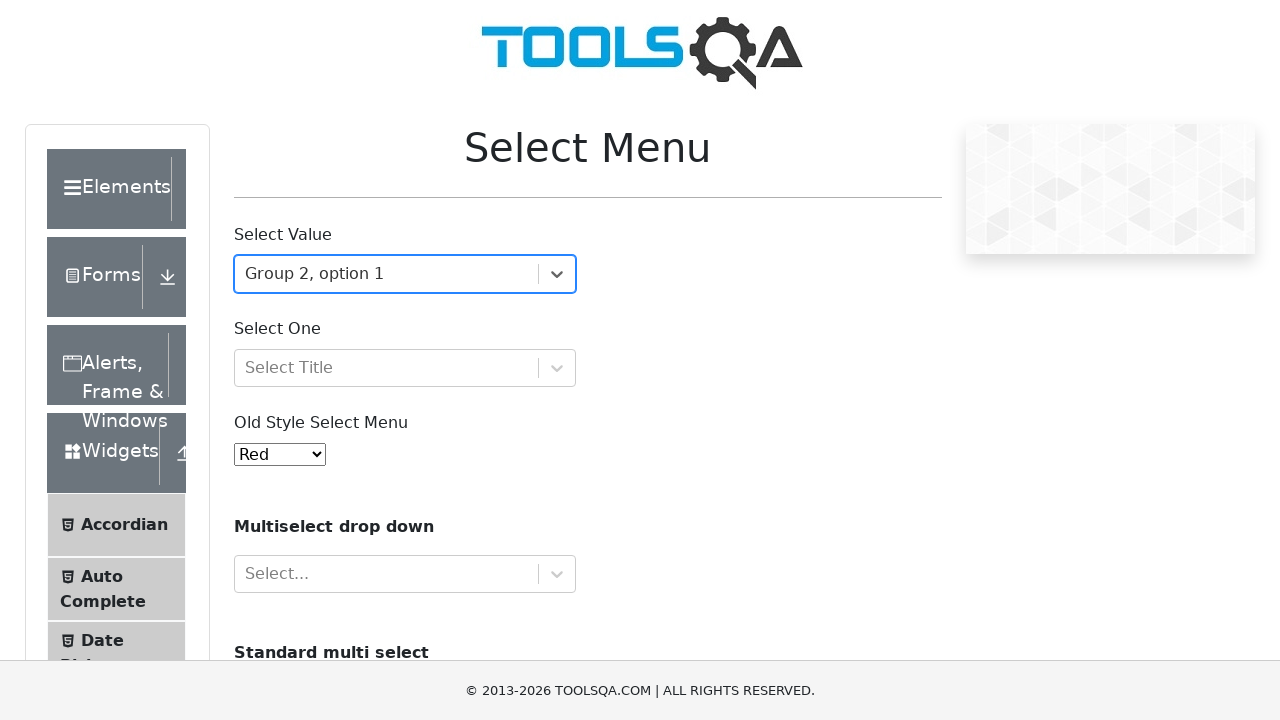

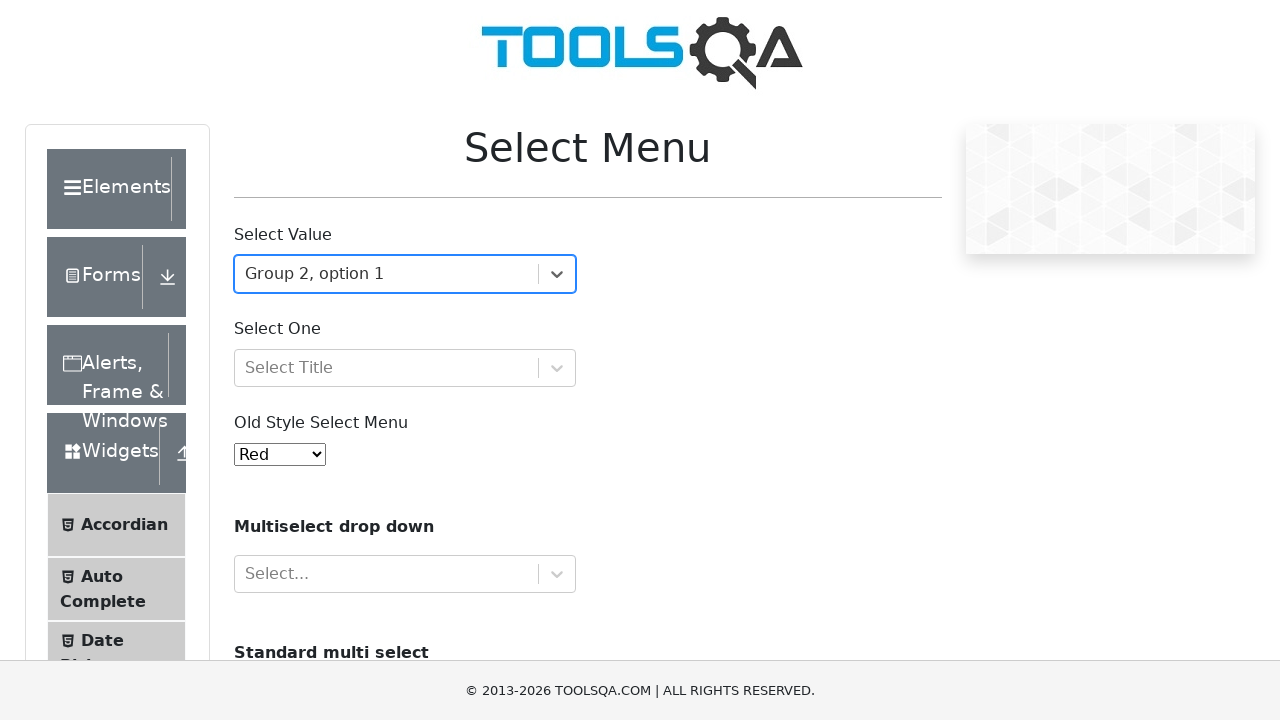